Tests form controls on an automation practice page by selecting specific checkboxes and radio buttons, then verifying element visibility

Starting URL: https://rahulshettyacademy.com/AutomationPractice/

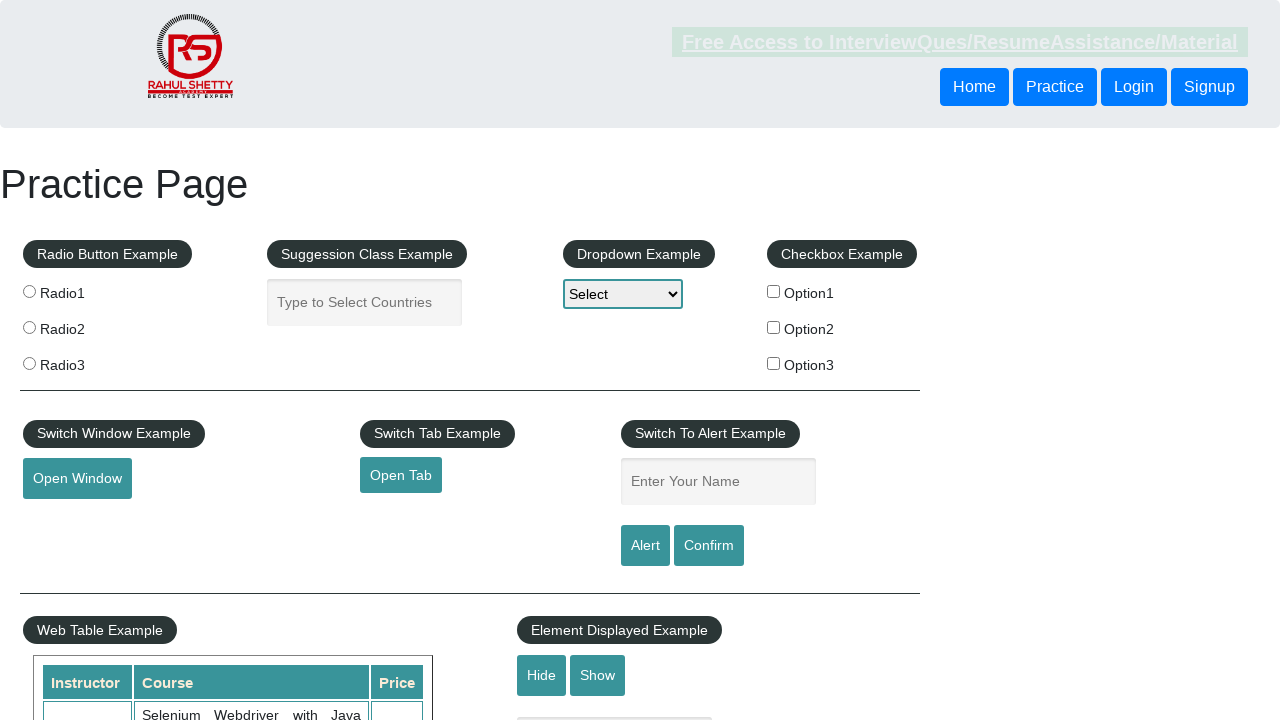

Located all checkbox elements on the page
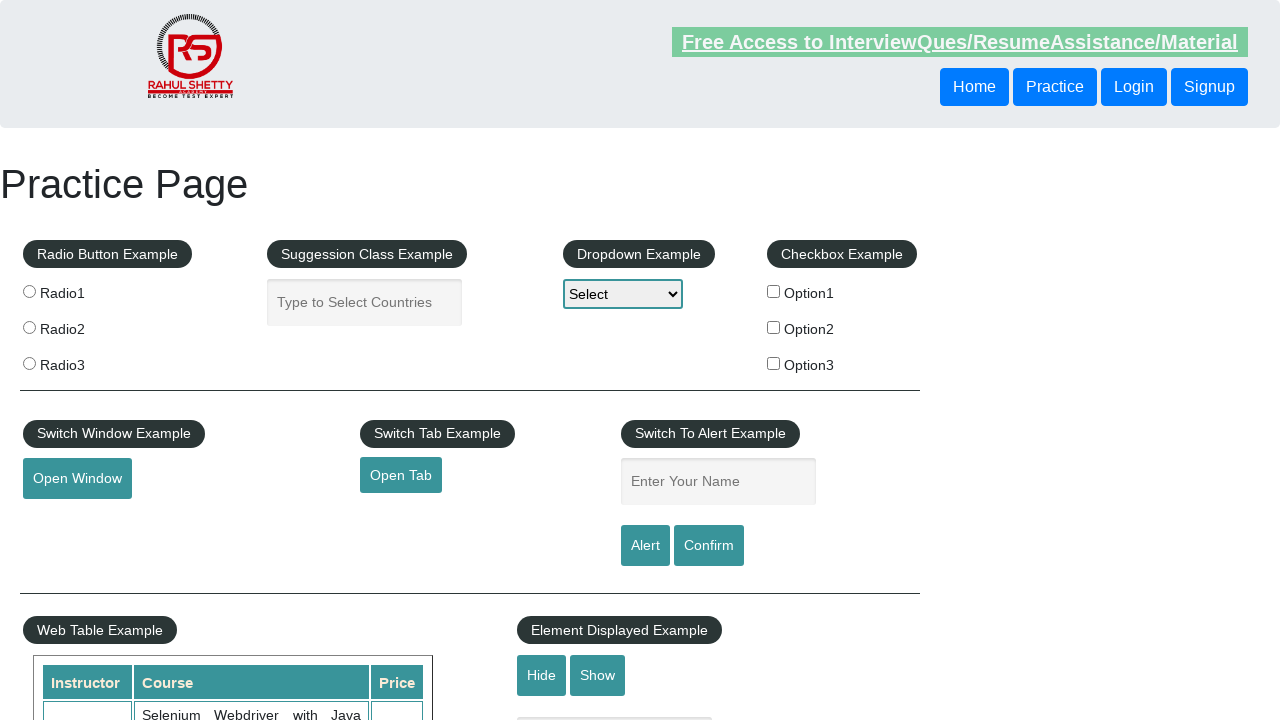

Clicked checkbox with value 'option2' at (774, 327) on input[type^='chec'] >> nth=1
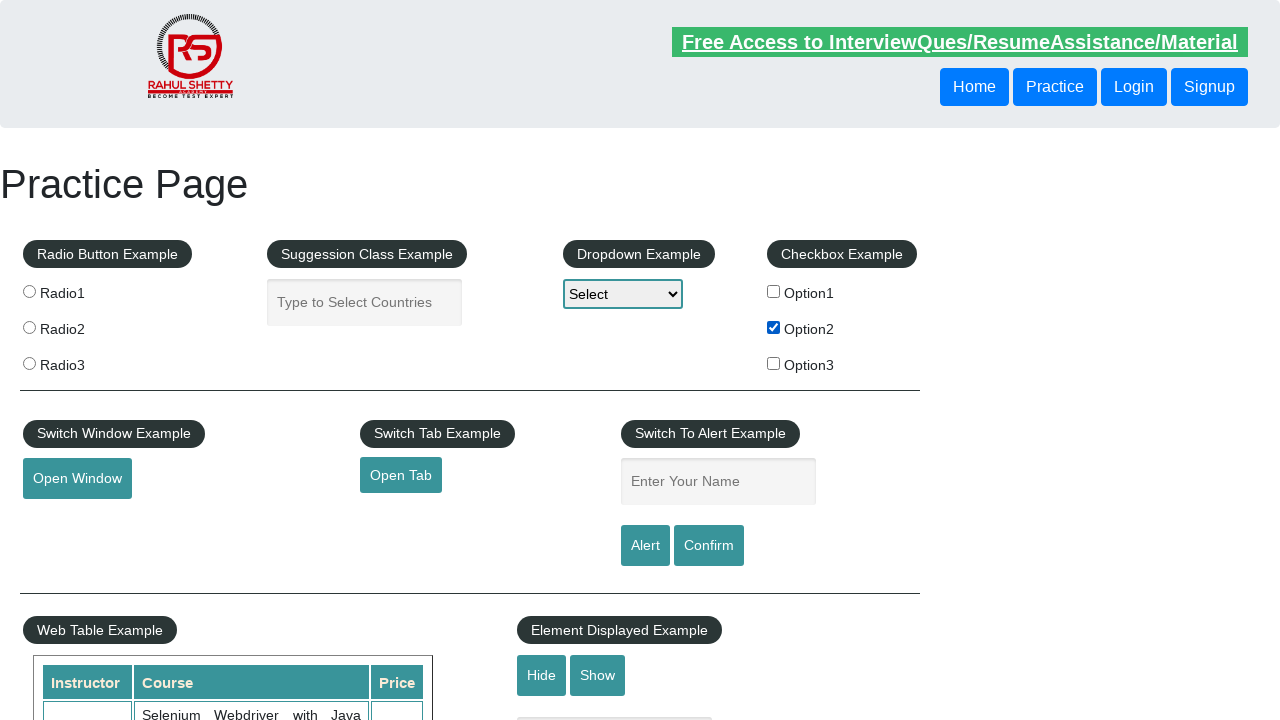

Located all radio button elements on the page
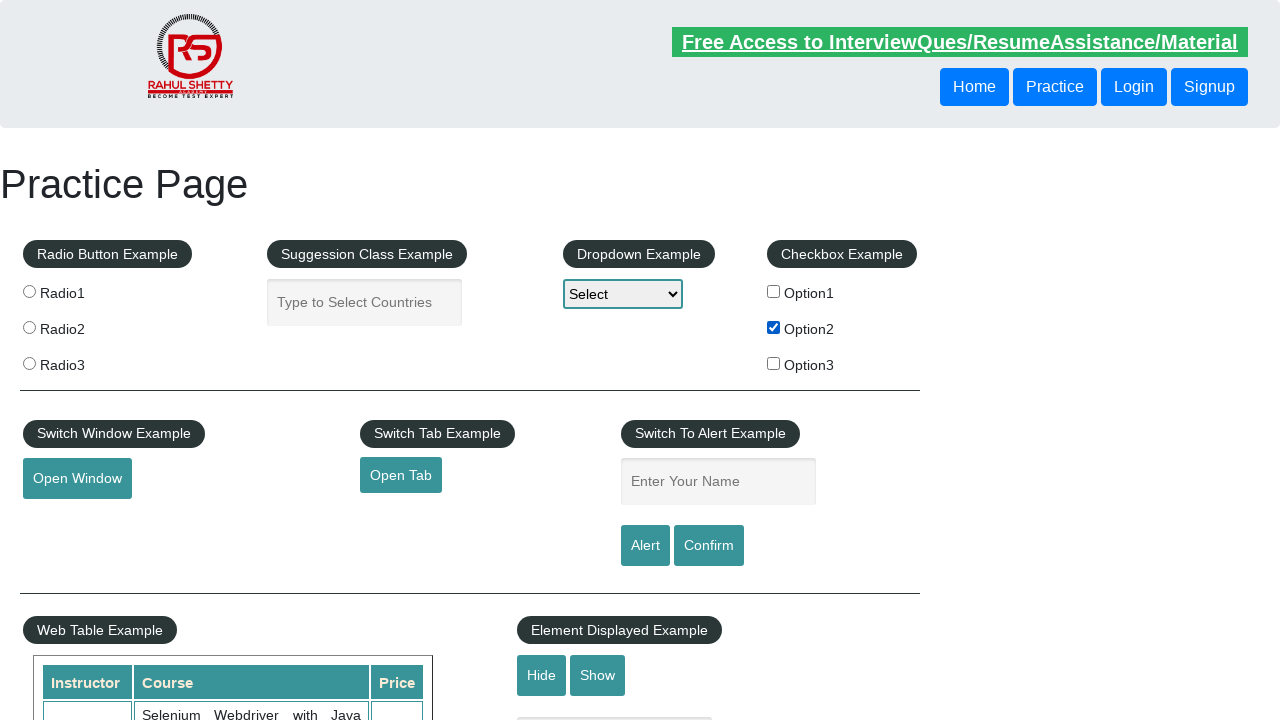

Clicked radio button with value 'radio2' at (29, 327) on input[value^=radio] >> nth=1
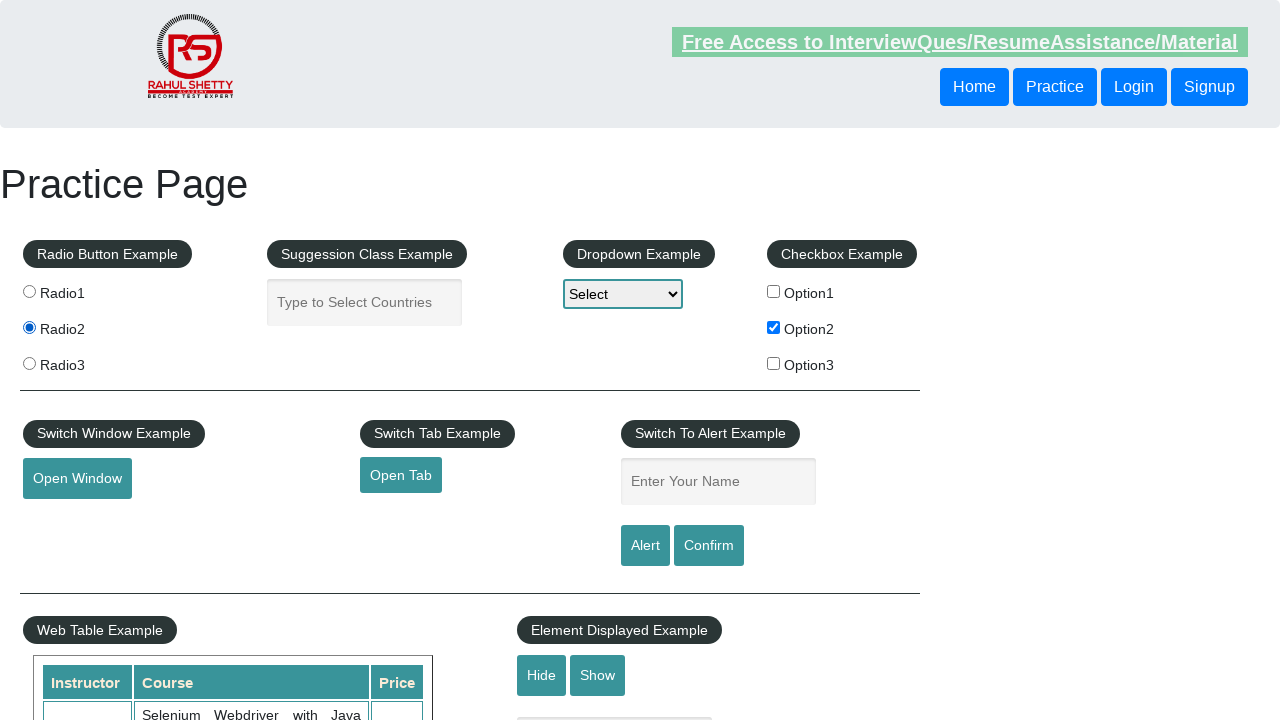

Clicked the first radio button at (29, 291) on input[value^=radio] >> nth=0
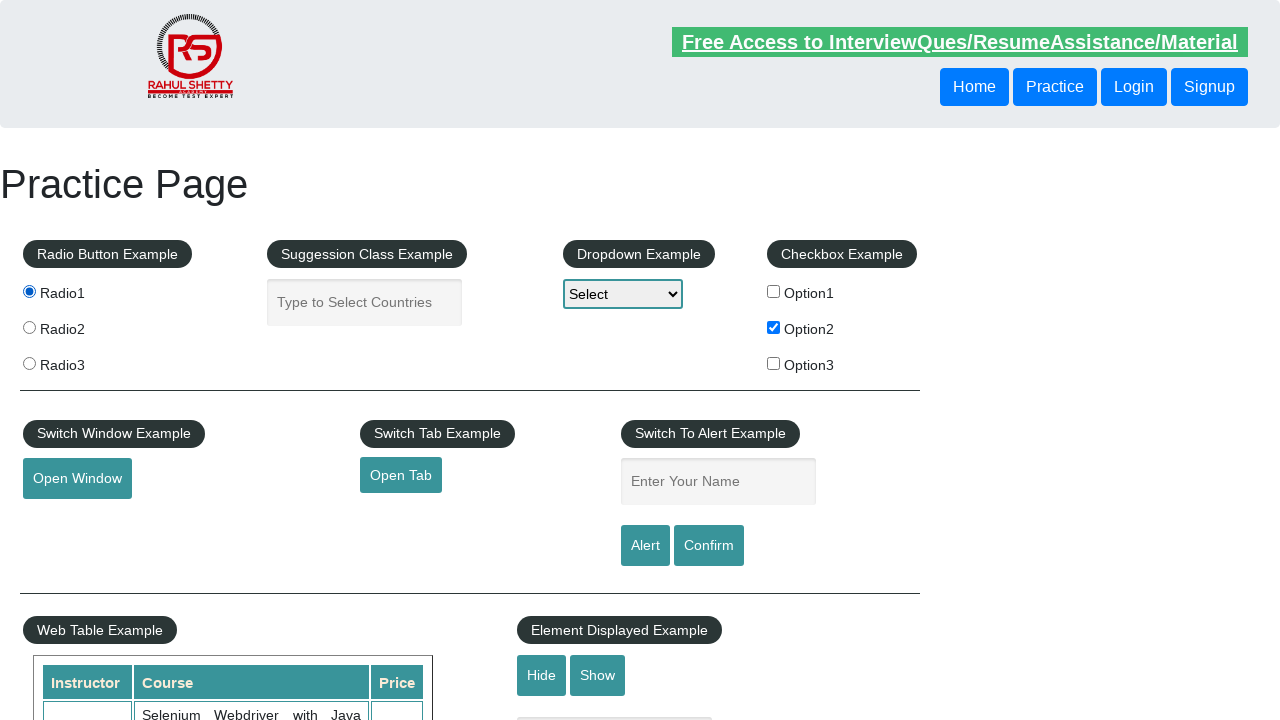

Clicked the button to show/hide element at (598, 675) on input[class~='btn-style']:nth-child(3)
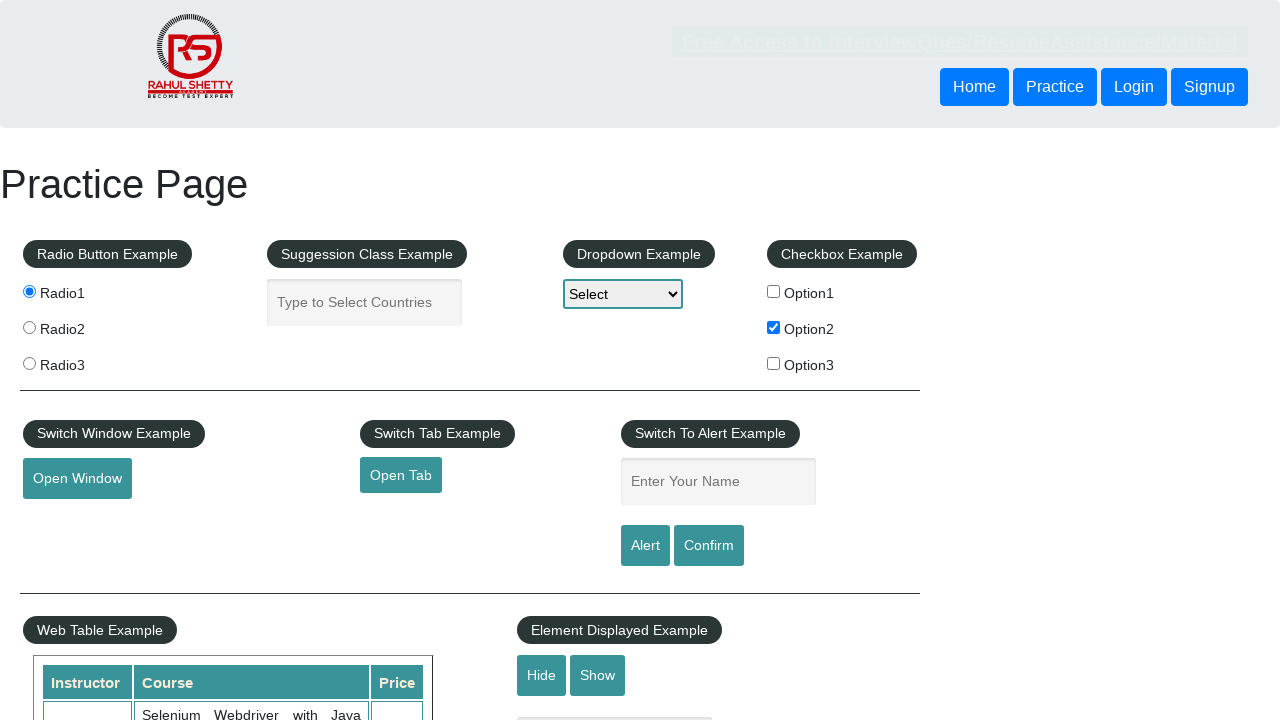

Verified that the hidden element is now visible
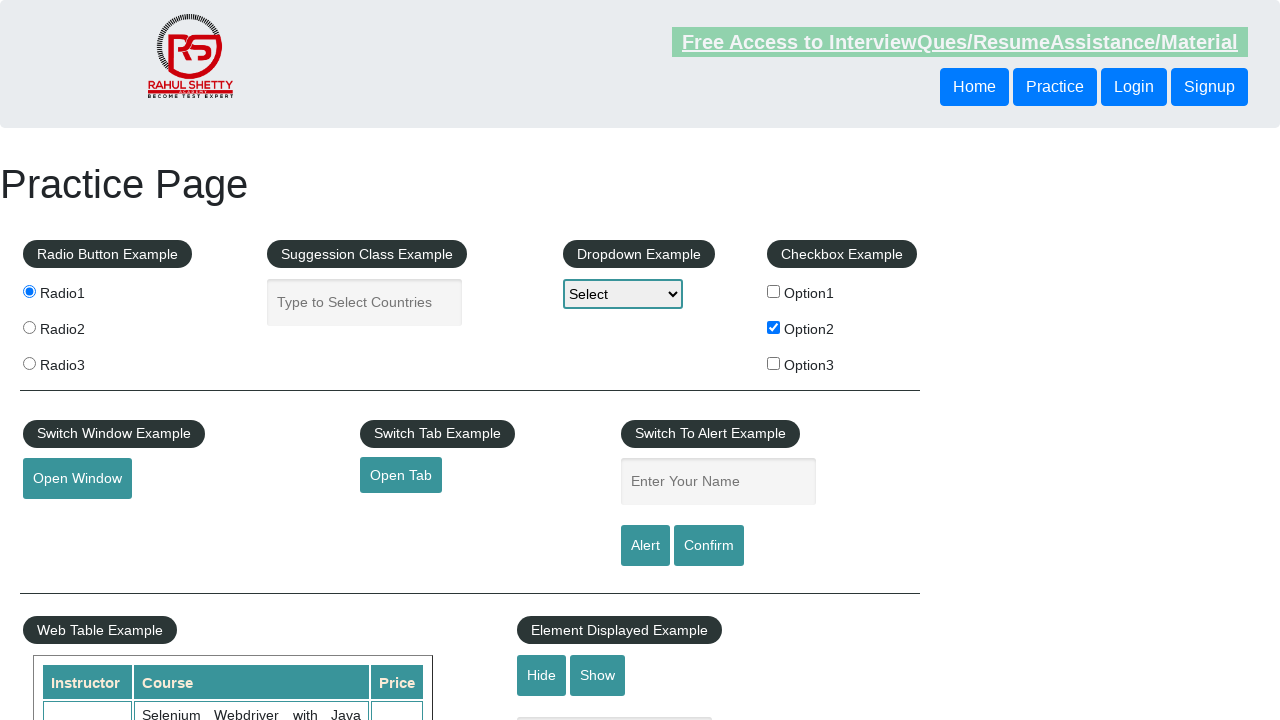

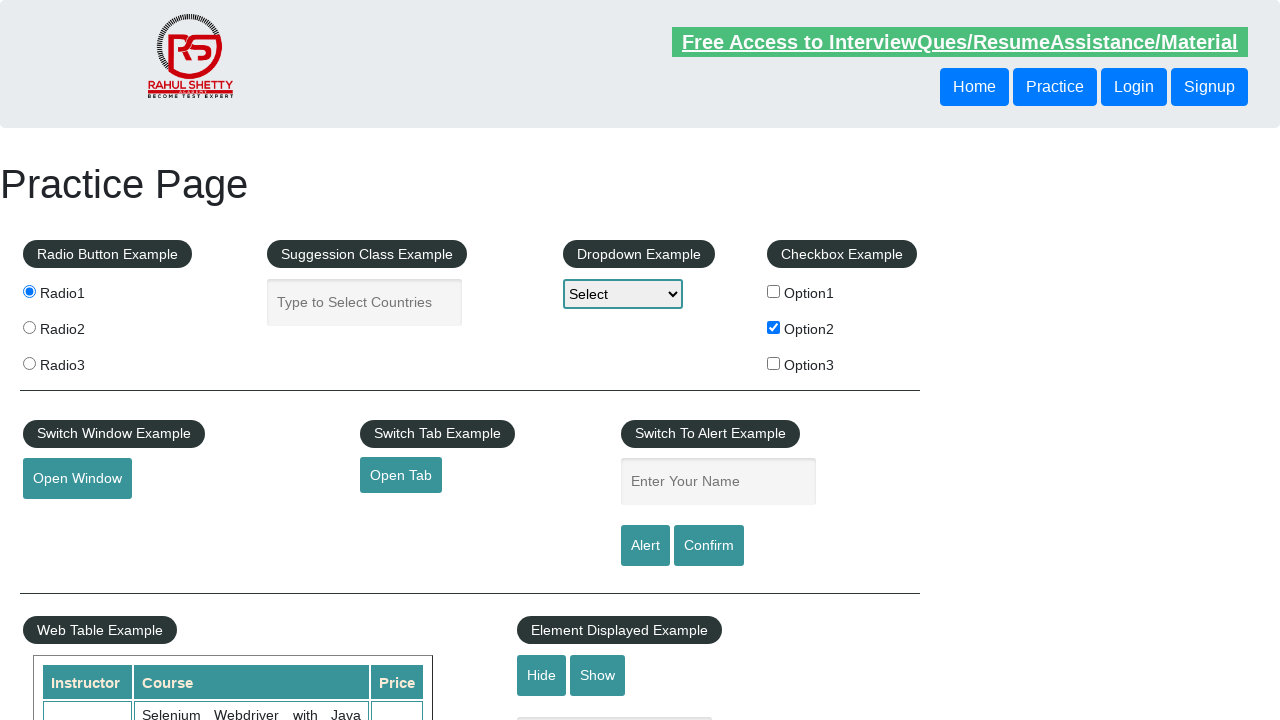